Tests clicking the "Try TypeScript Now" button on the TypeScript homepage.

Starting URL: https://www.typescriptlang.org/

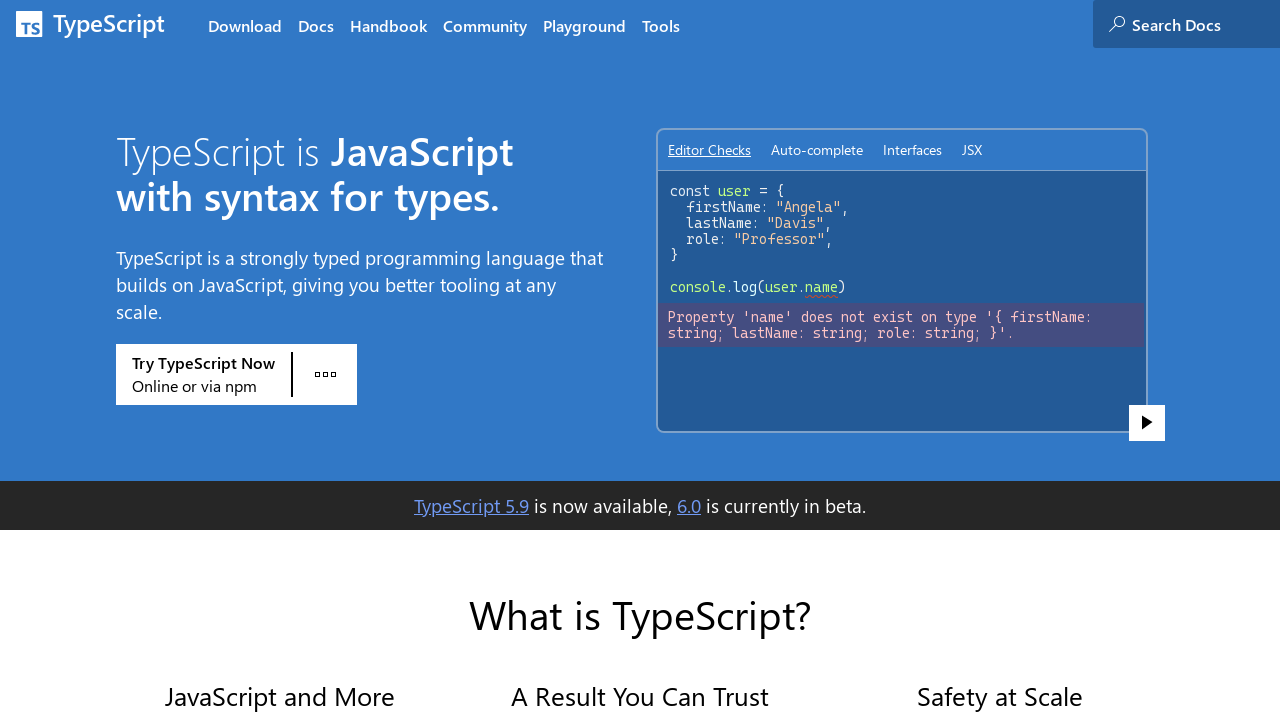

Navigated to TypeScript homepage
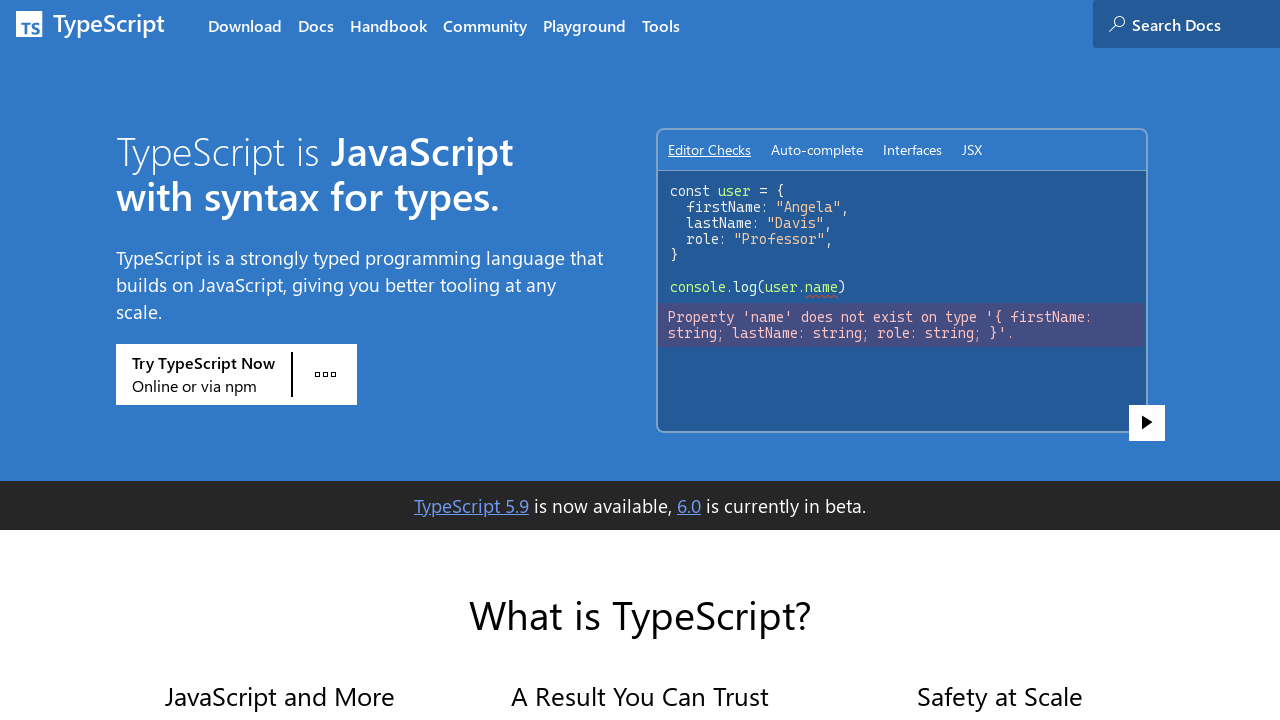

Clicked 'Try TypeScript Now' button at (204, 363) on internal:text="Try TypeScript Now"i
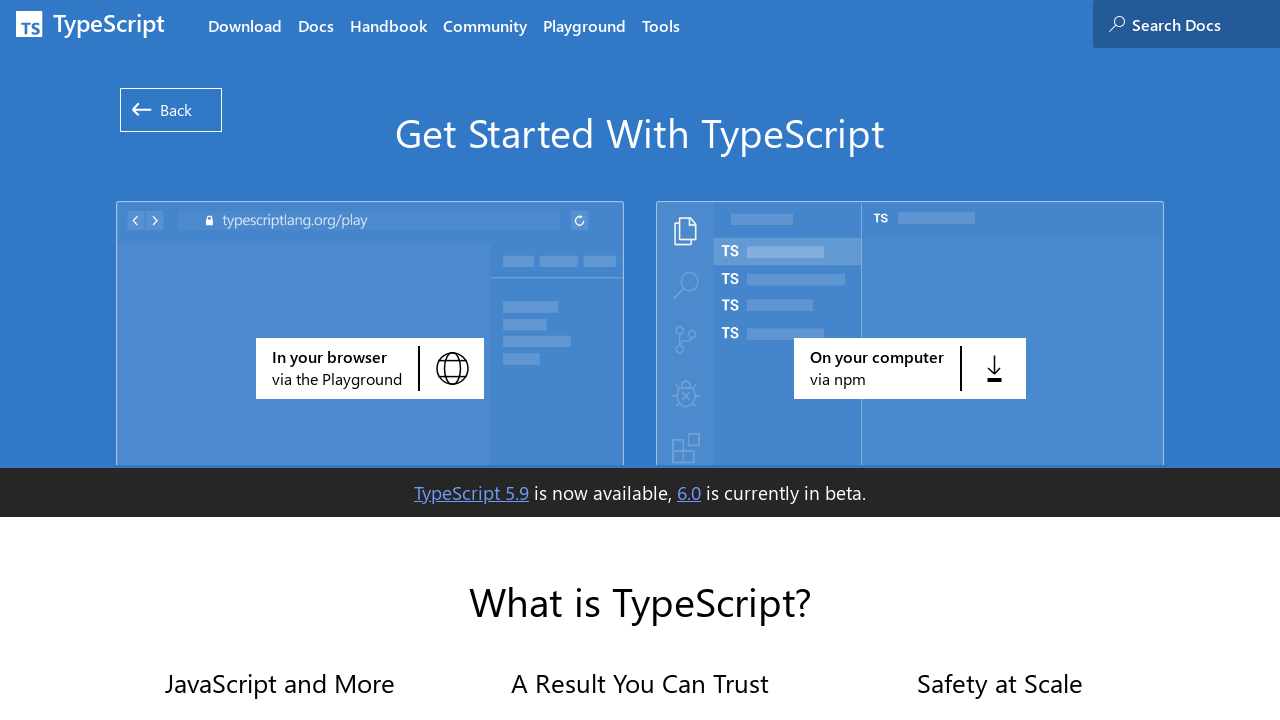

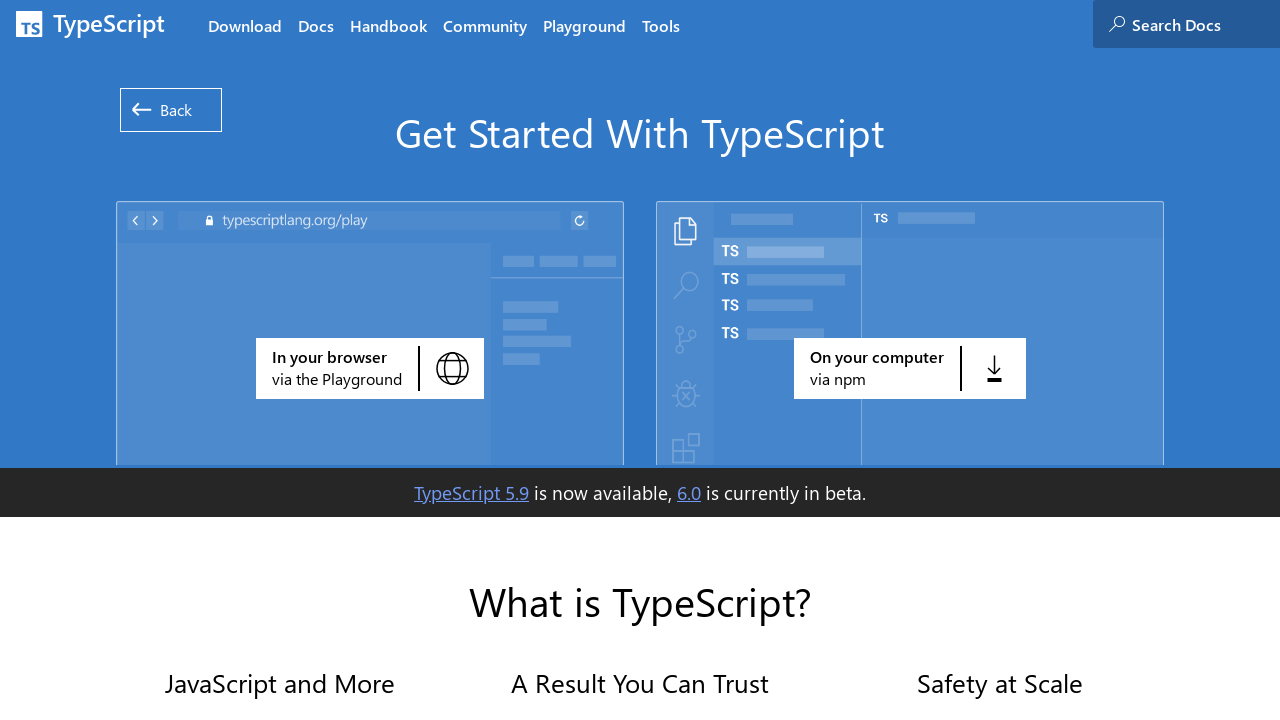